Tests browser window handling by clicking on Alerts, Frame & Windows menu, navigating to Browser Windows section, and opening a new message window then closing it

Starting URL: https://demoqa.com/

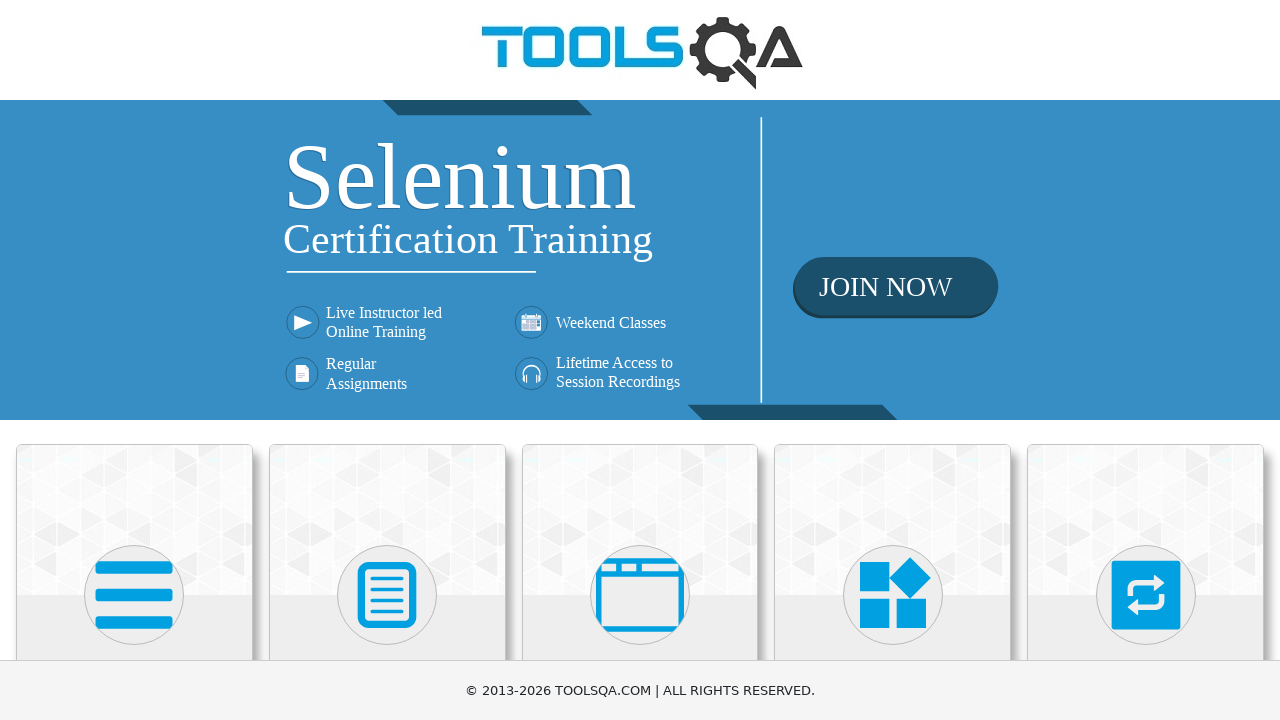

Clicked on Alerts, Frame & Windows menu at (640, 360) on xpath=//h5[text()='Alerts, Frame & Windows']
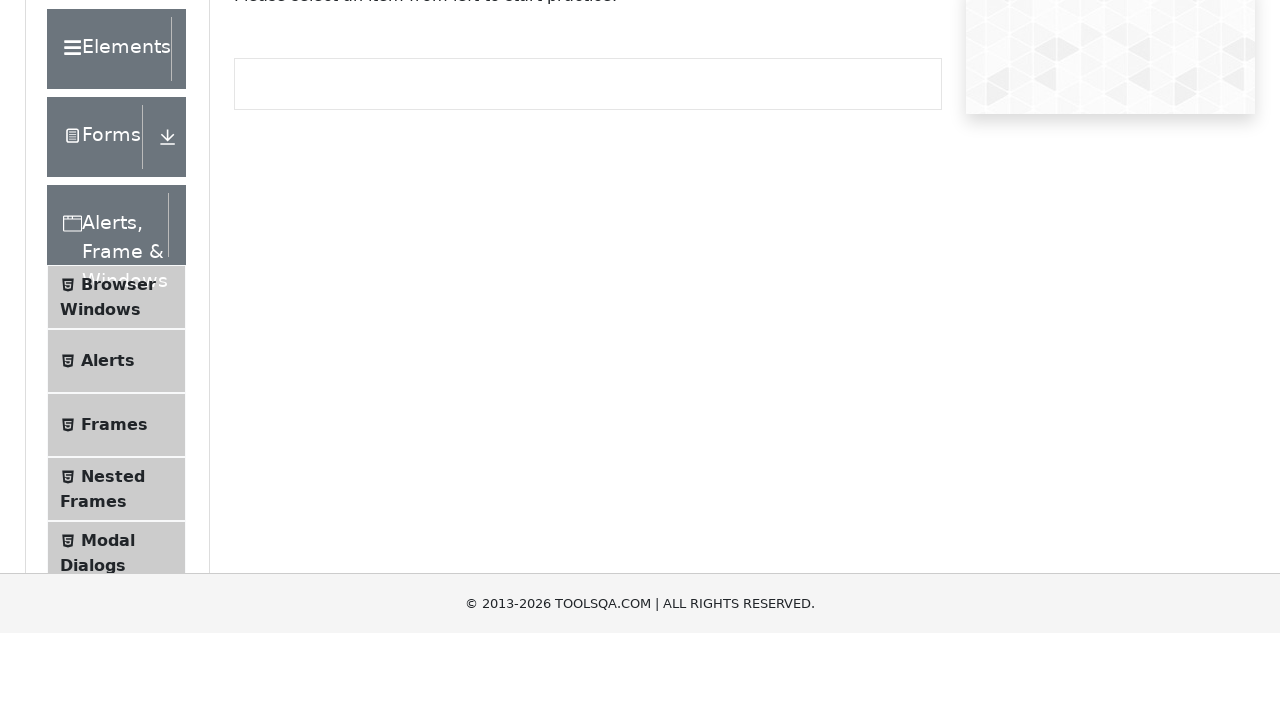

Clicked on Browser Windows menu item at (118, 424) on xpath=//span[text()='Browser Windows']
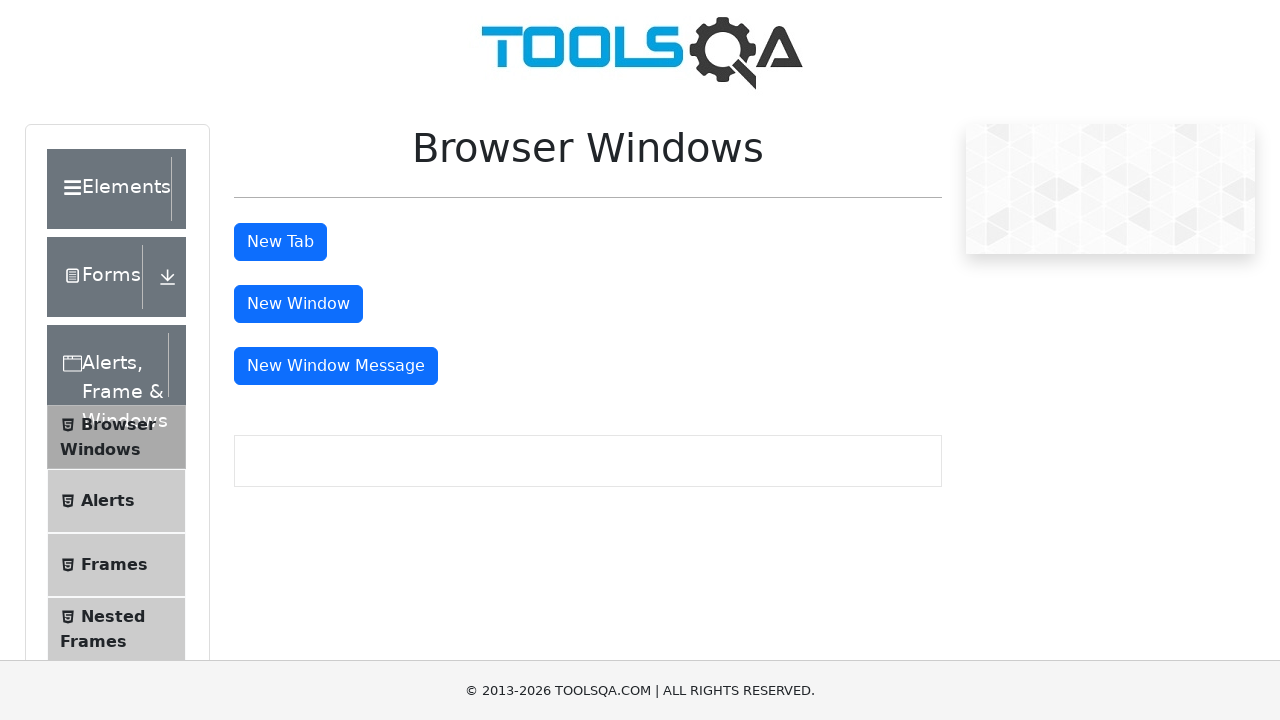

Stored original window handle
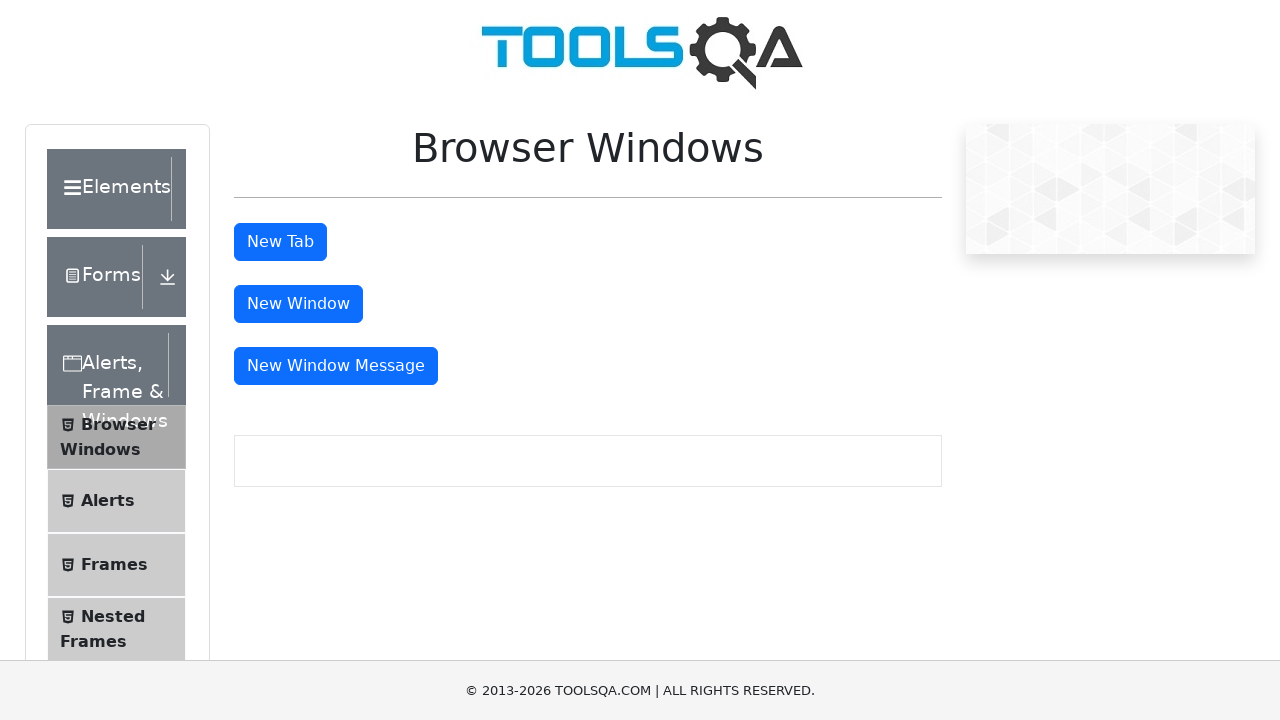

Clicked new message window button at (336, 366) on xpath=//button[@id='messageWindowButton']
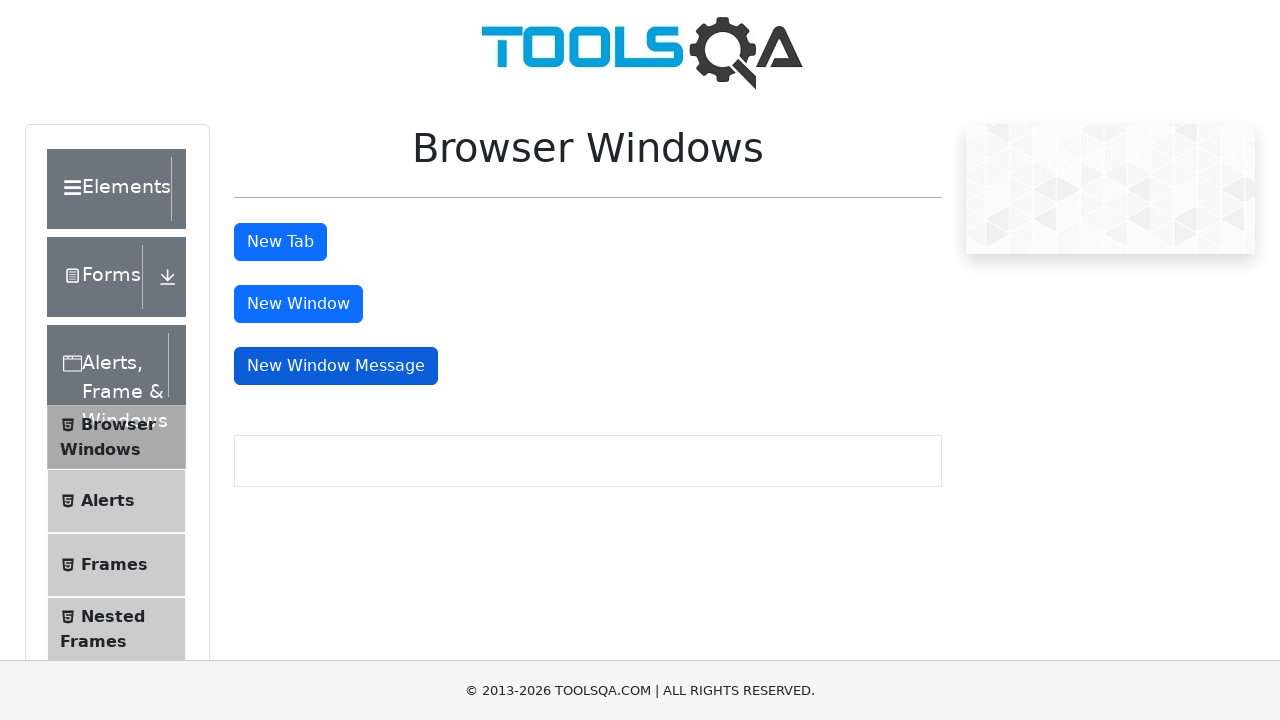

Waited 3 seconds for new window to open
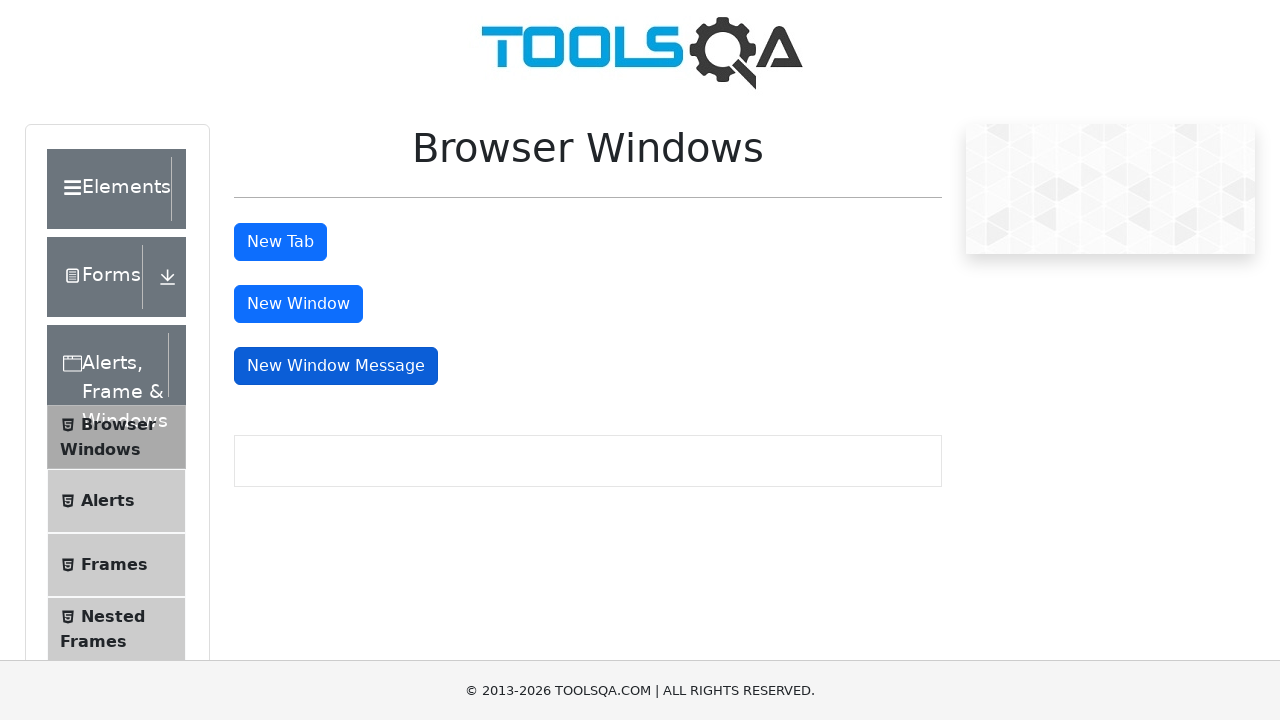

Retrieved all open pages from context
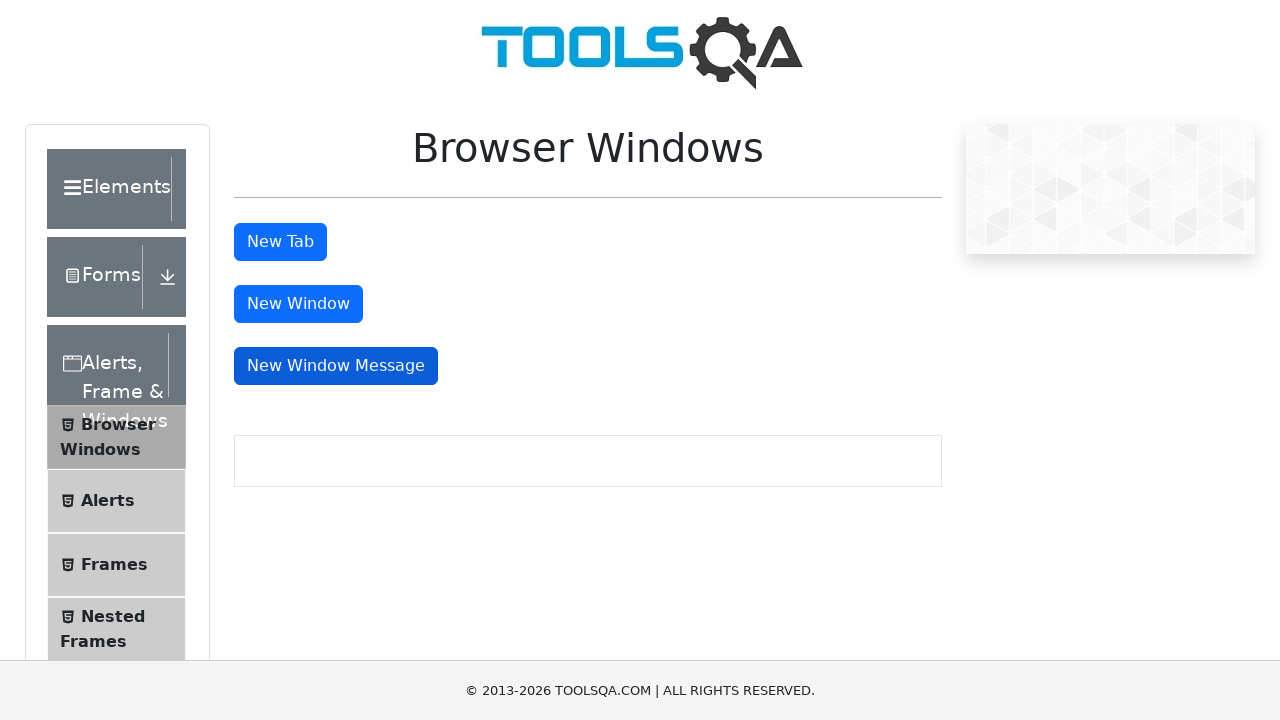

Identified new window as the last opened page
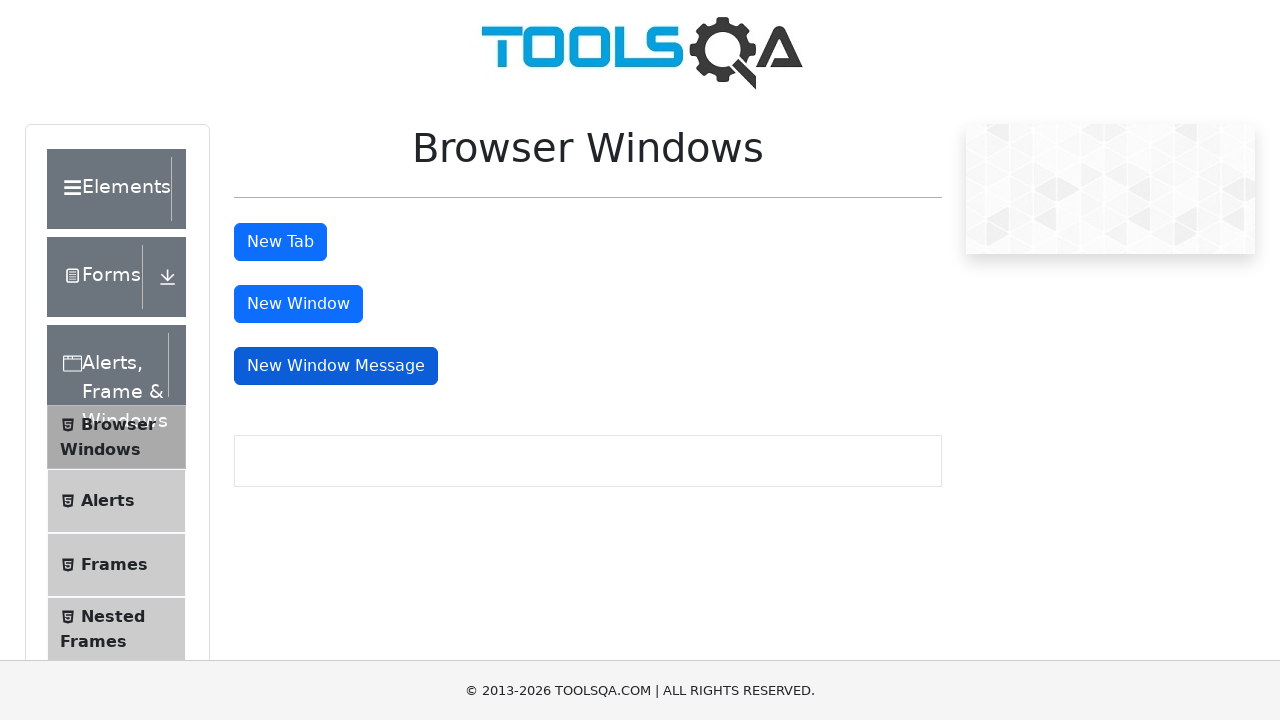

Closed the new message window
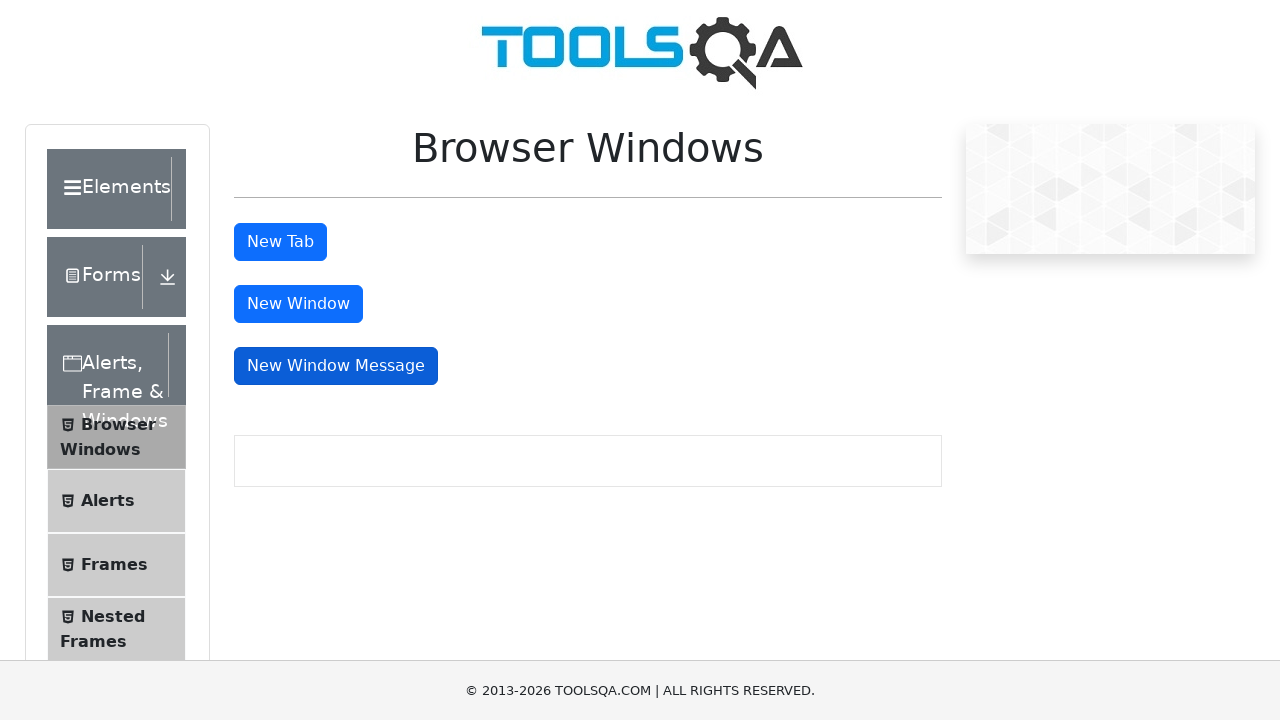

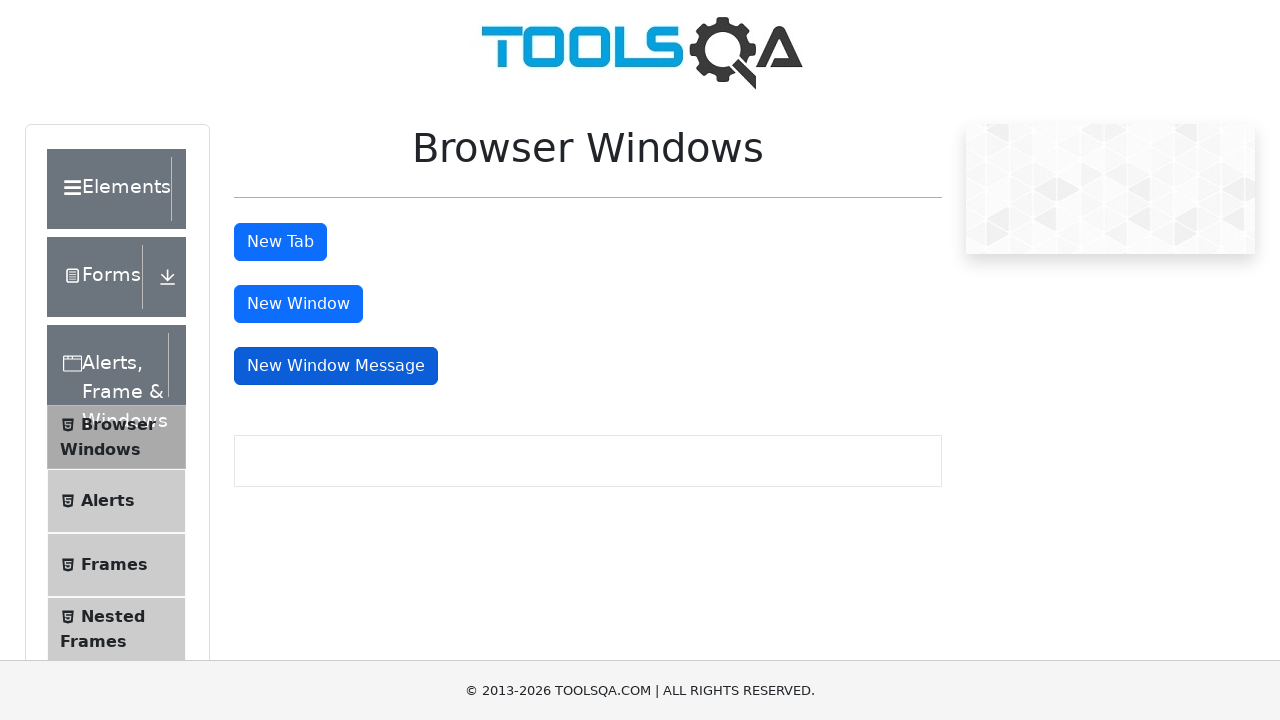